Completes an online IQ test form by filling text answers and selecting multiple choice options for 33 questions

Starting URL: https://www.mensa.lu/en/mensa/online-iq-test/online-iq-test.html

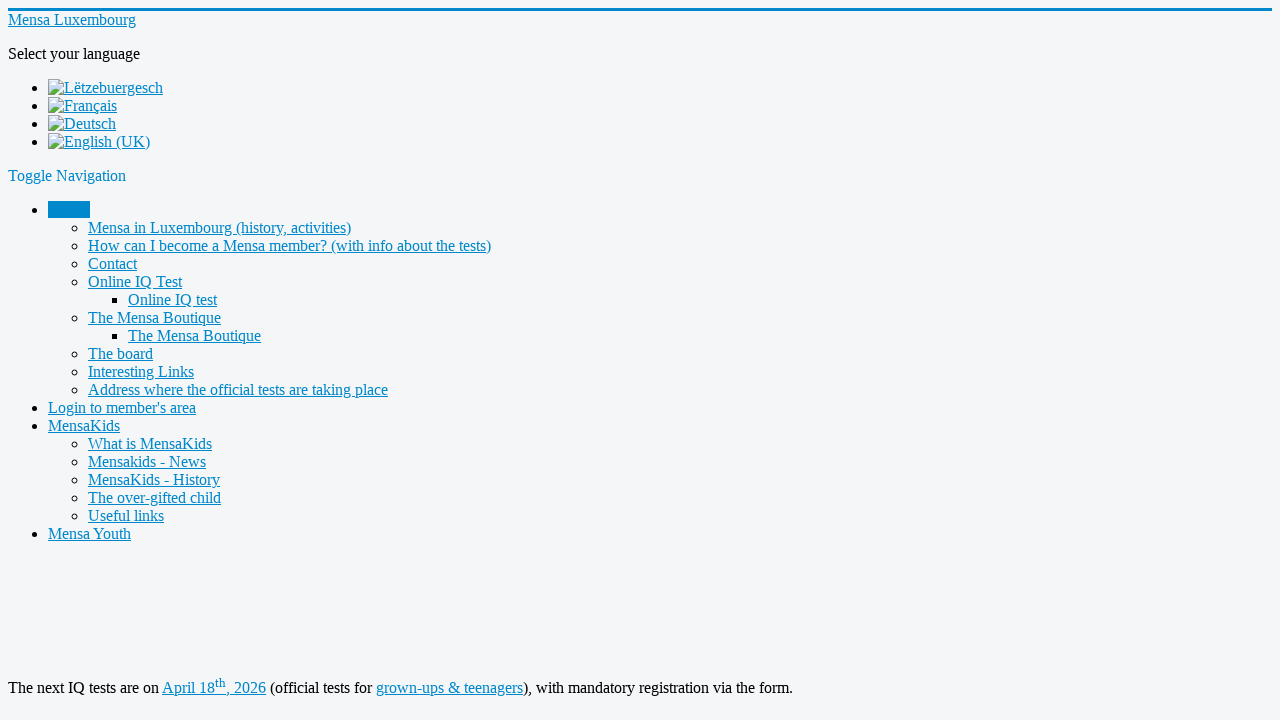

Filled text answer 'm' for question 1 on input[name='q1']
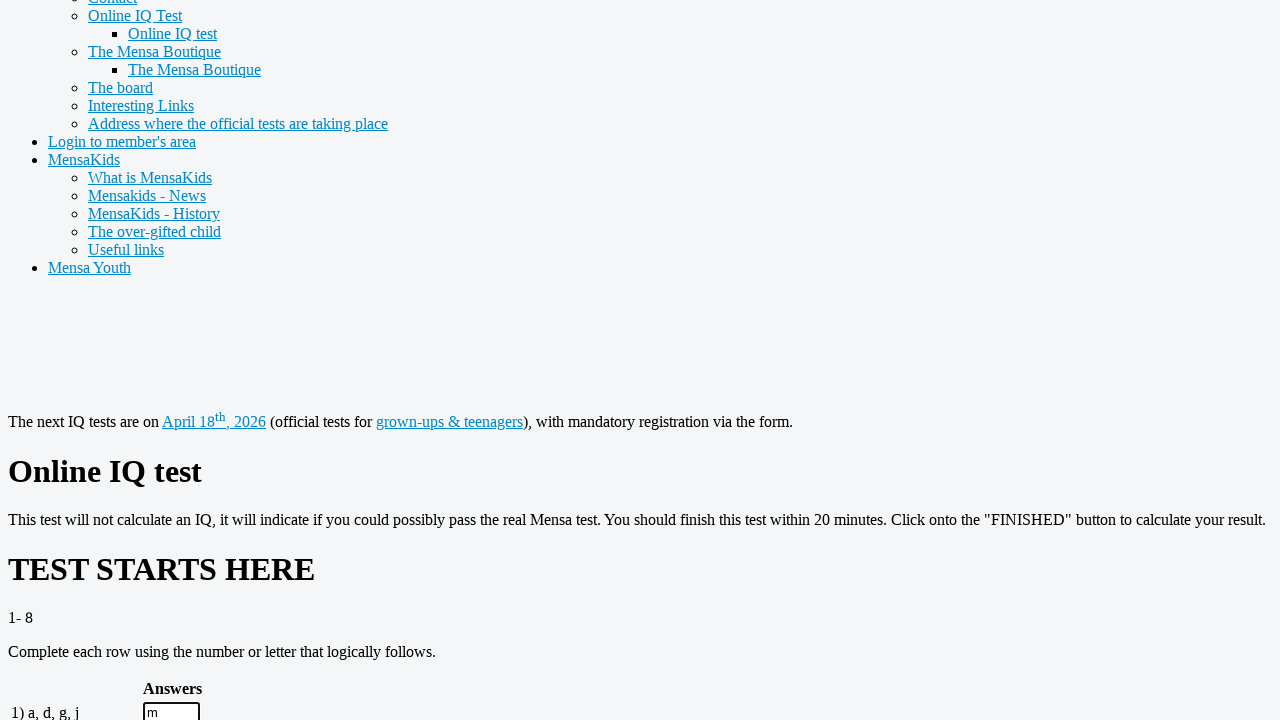

Filled numeric answer '15' for question 2 on input[name='q2']
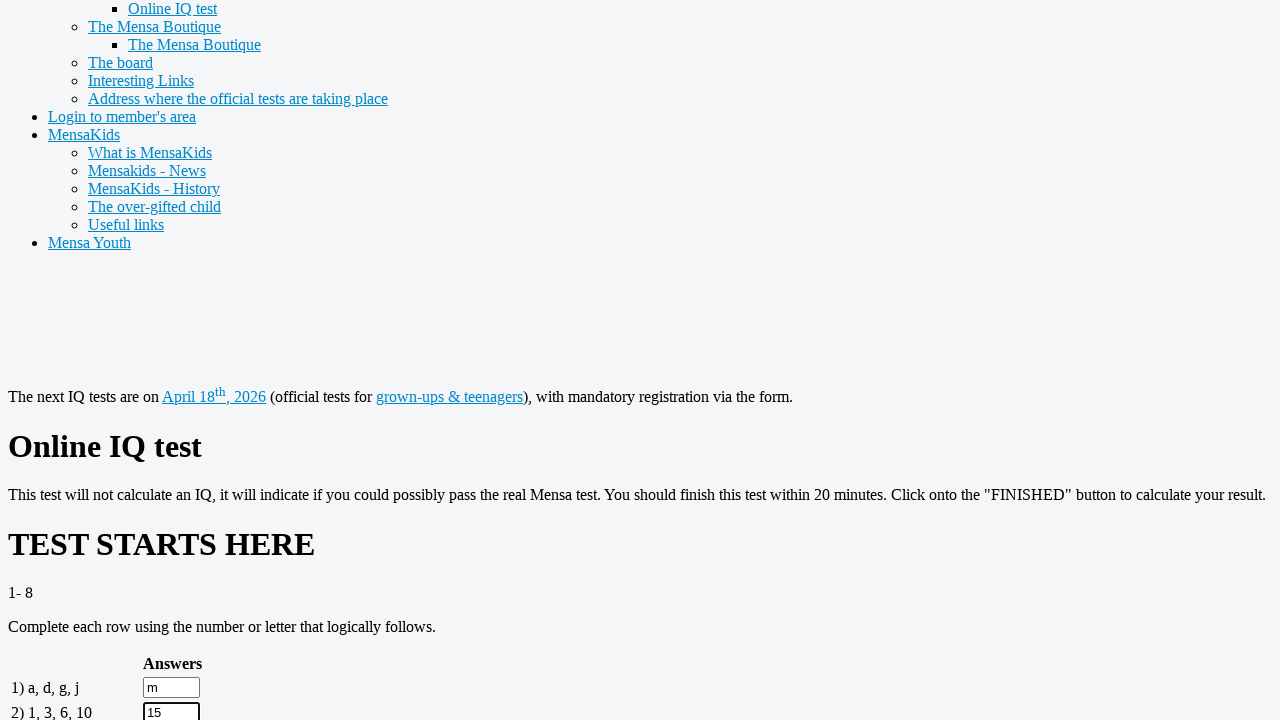

Filled numeric answer '6' for question 3 on input[name='q3']
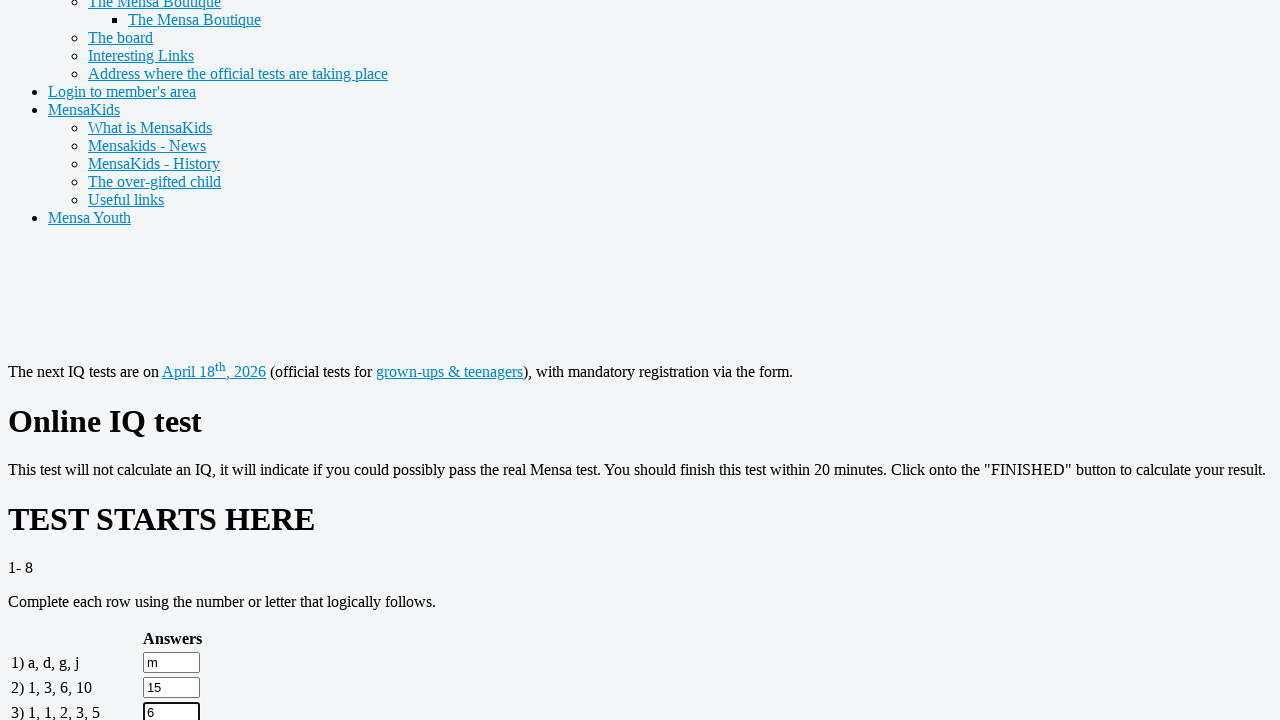

Filled numeric answer '10' for question 4 on input[name='q4']
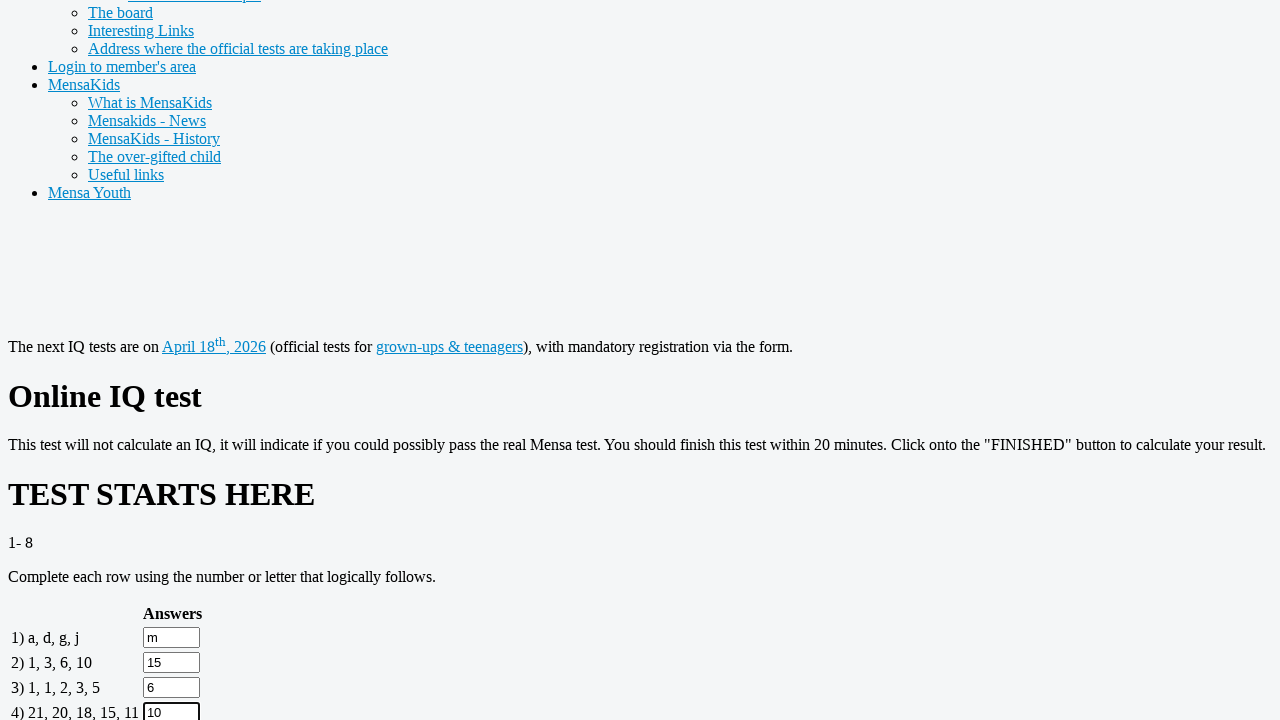

Filled numeric answer '2' for question 5 on input[name='q5']
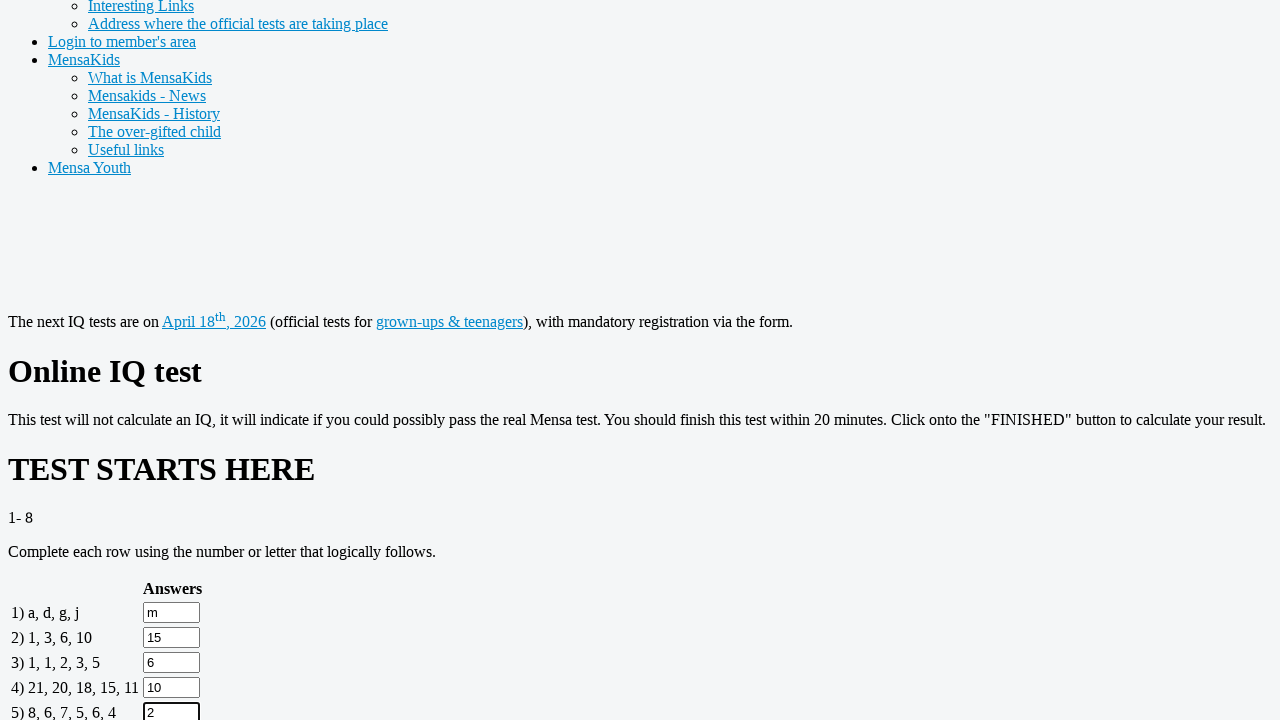

Filled numeric answer '35' for question 6 on input[name='q6']
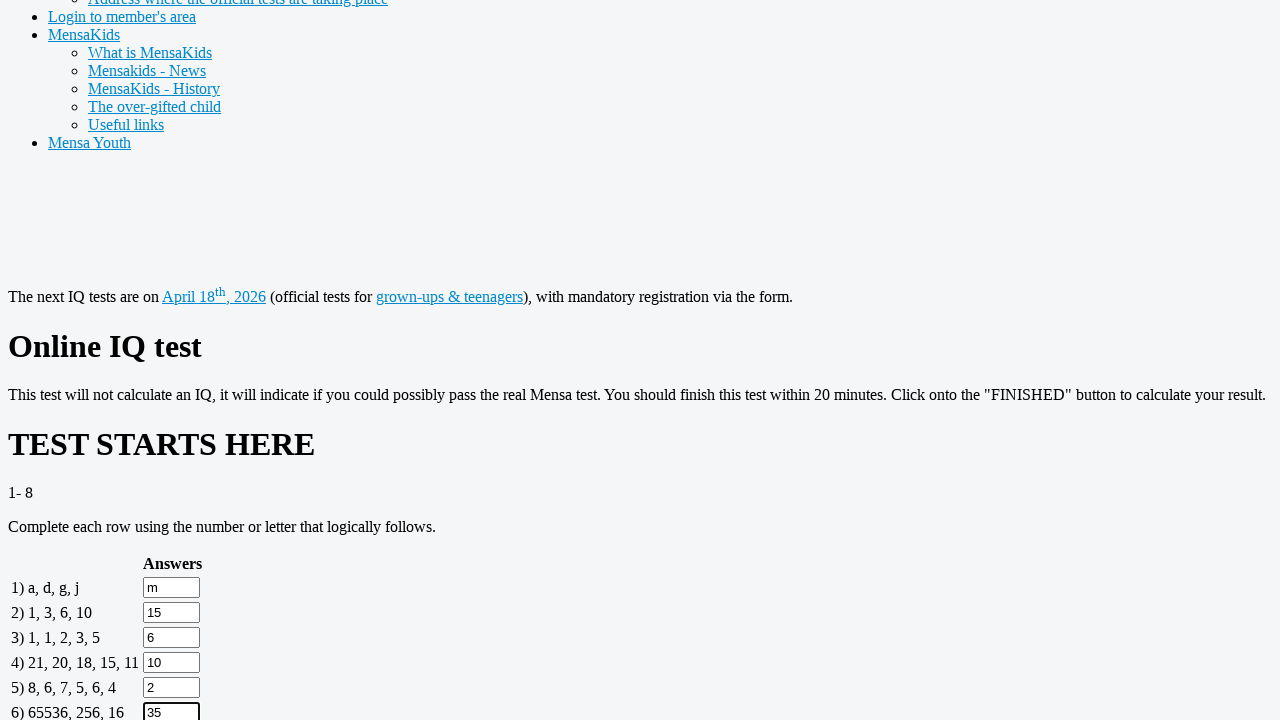

Filled numeric answer '1' for question 7 on input[name='q7']
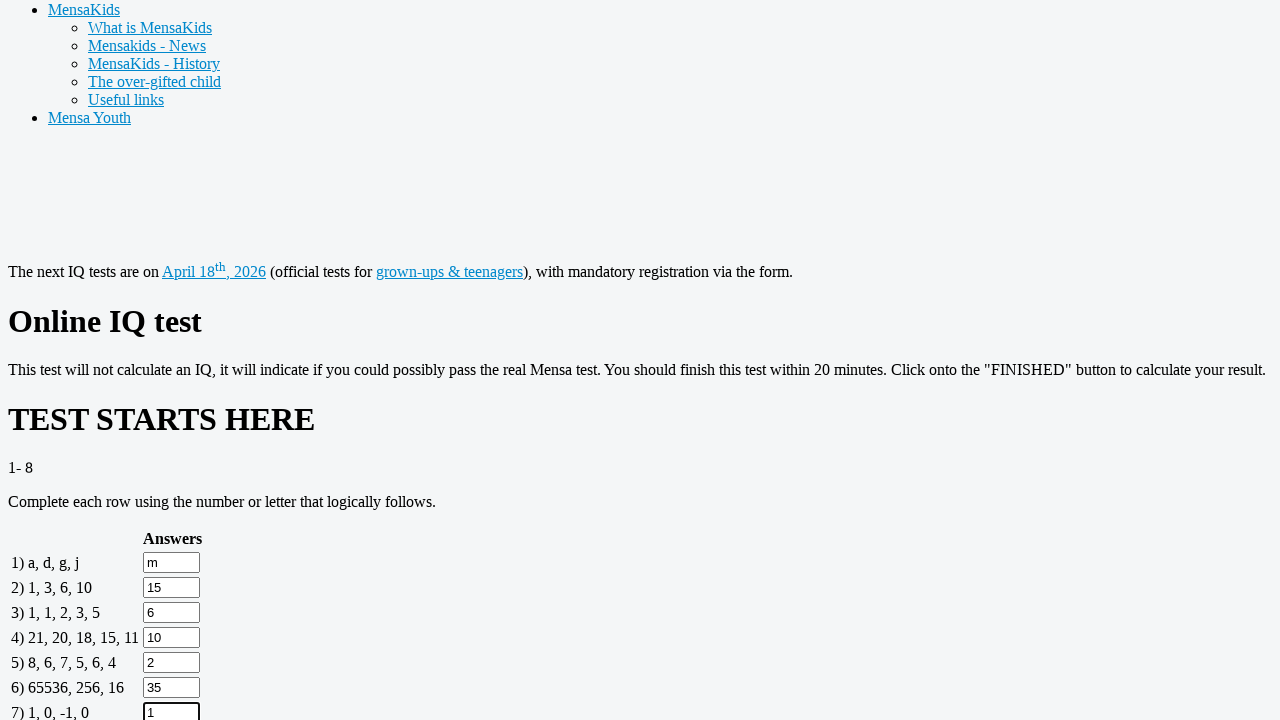

Filled numeric answer '9' for question 8 on input[name='q8']
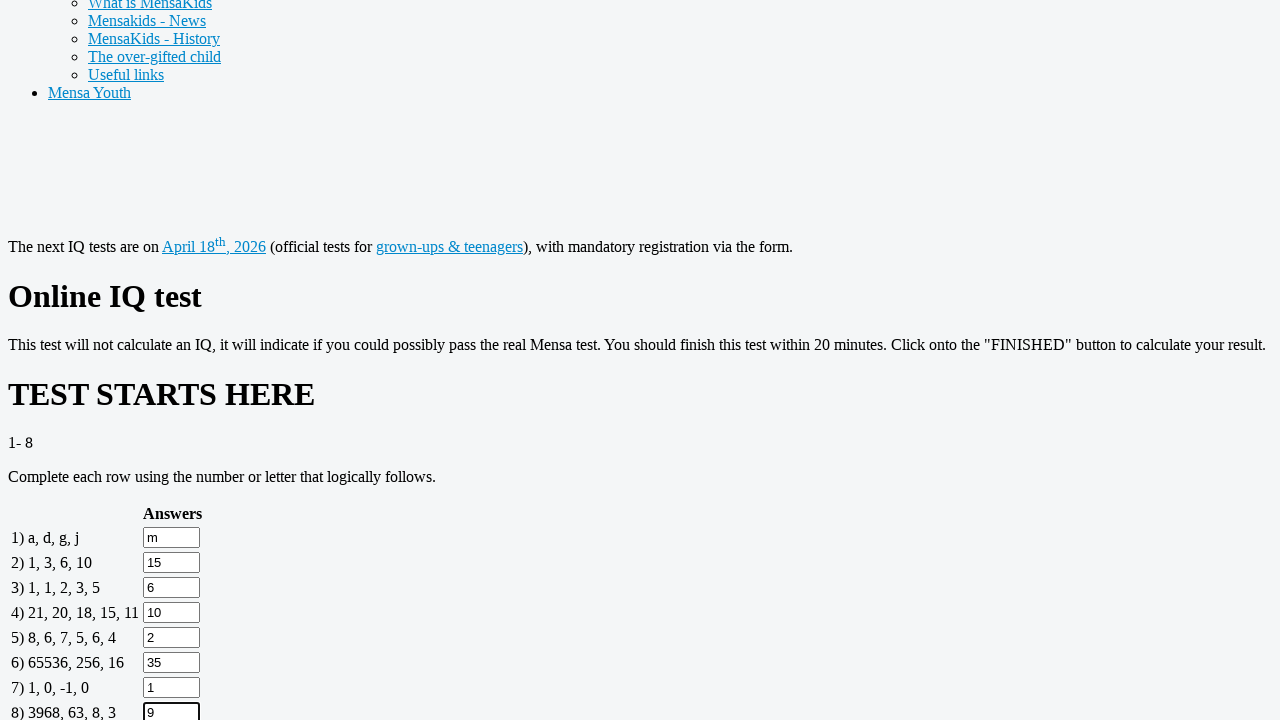

Selected multiple choice answer 'c' for question 9 at (303, 361) on input[name='q9'][value='c']
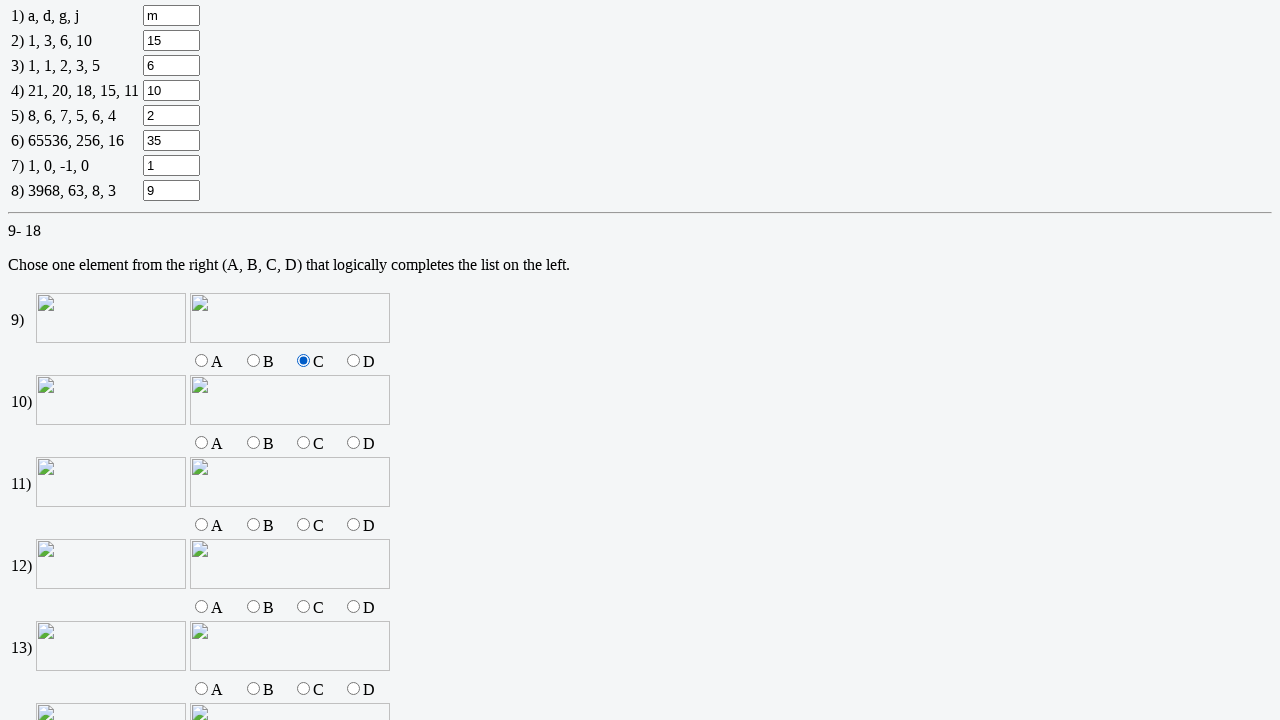

Selected multiple choice answer 'b' for question 10 at (253, 443) on input[name='q10'][value='b']
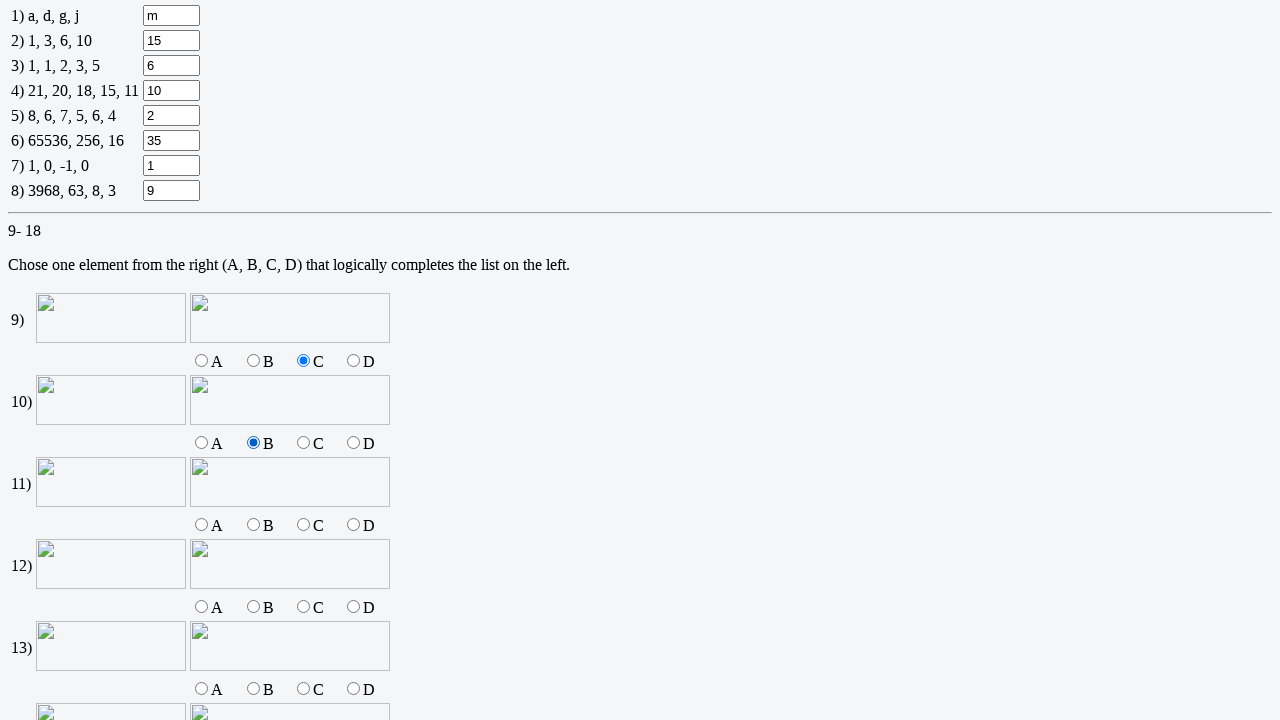

Selected multiple choice answer 'd' for question 11 at (354, 525) on input[name='q11'][value='d']
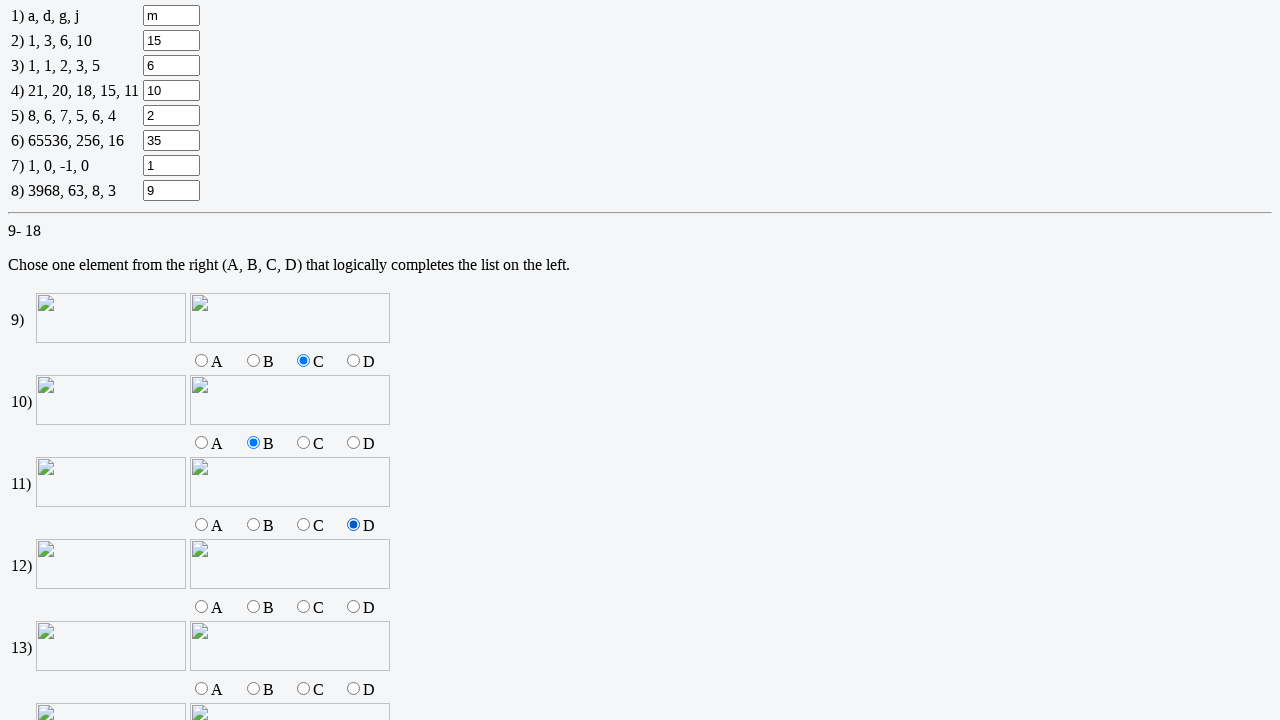

Selected multiple choice answer 'a' for question 12 at (202, 607) on input[name='q12'][value='a']
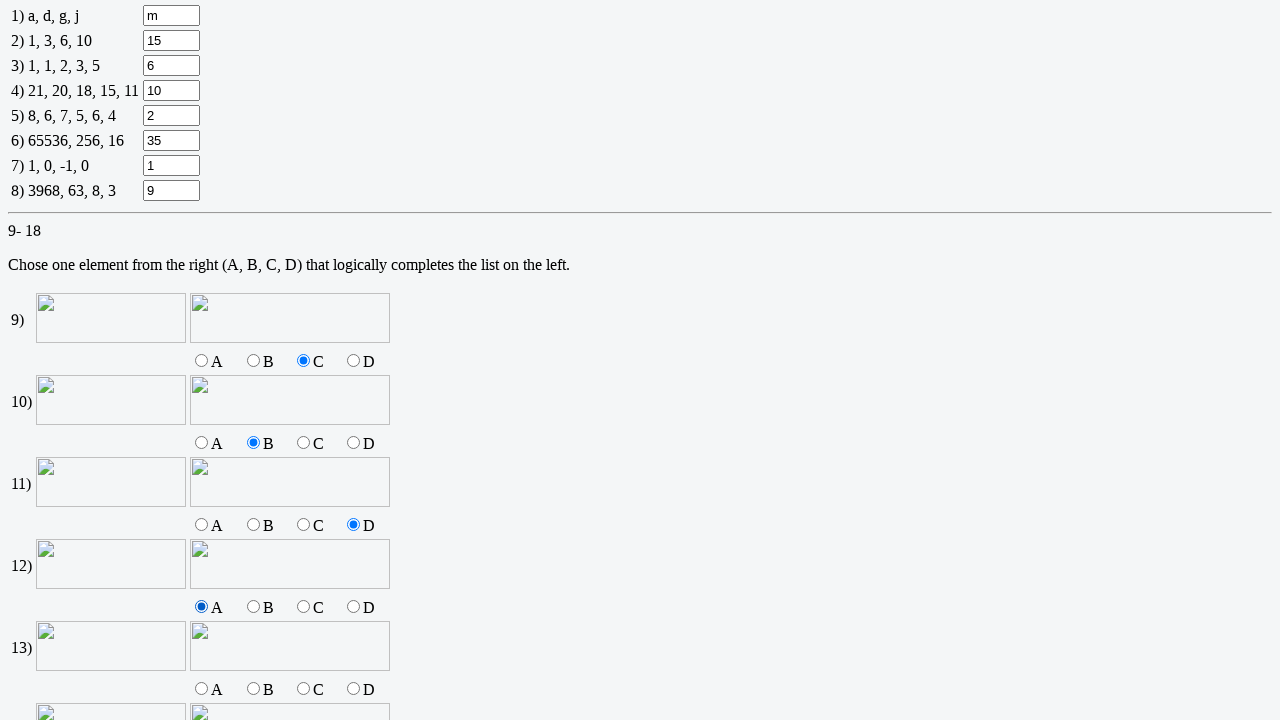

Selected multiple choice answer 'c' for question 13 at (303, 689) on input[name='q13'][value='c']
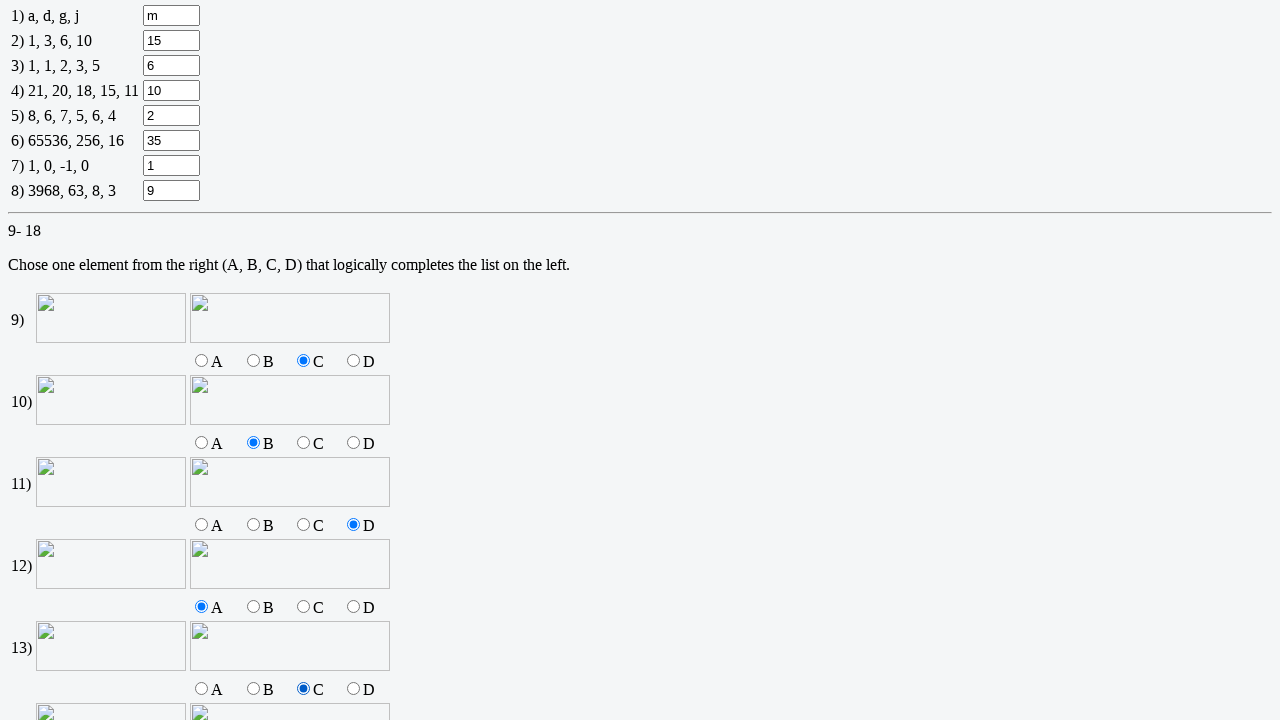

Selected multiple choice answer 'd' for question 14 at (354, 361) on input[name='q14'][value='d']
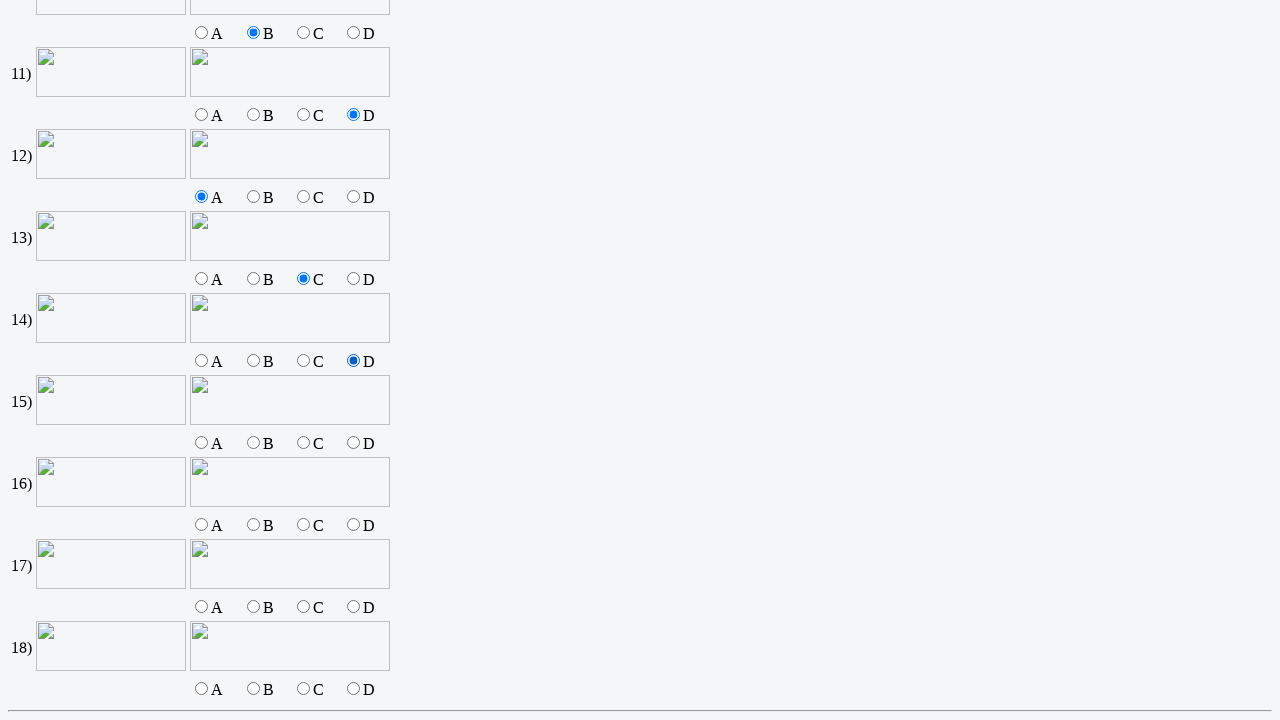

Selected multiple choice answer 'a' for question 15 at (202, 443) on input[name='q15'][value='a']
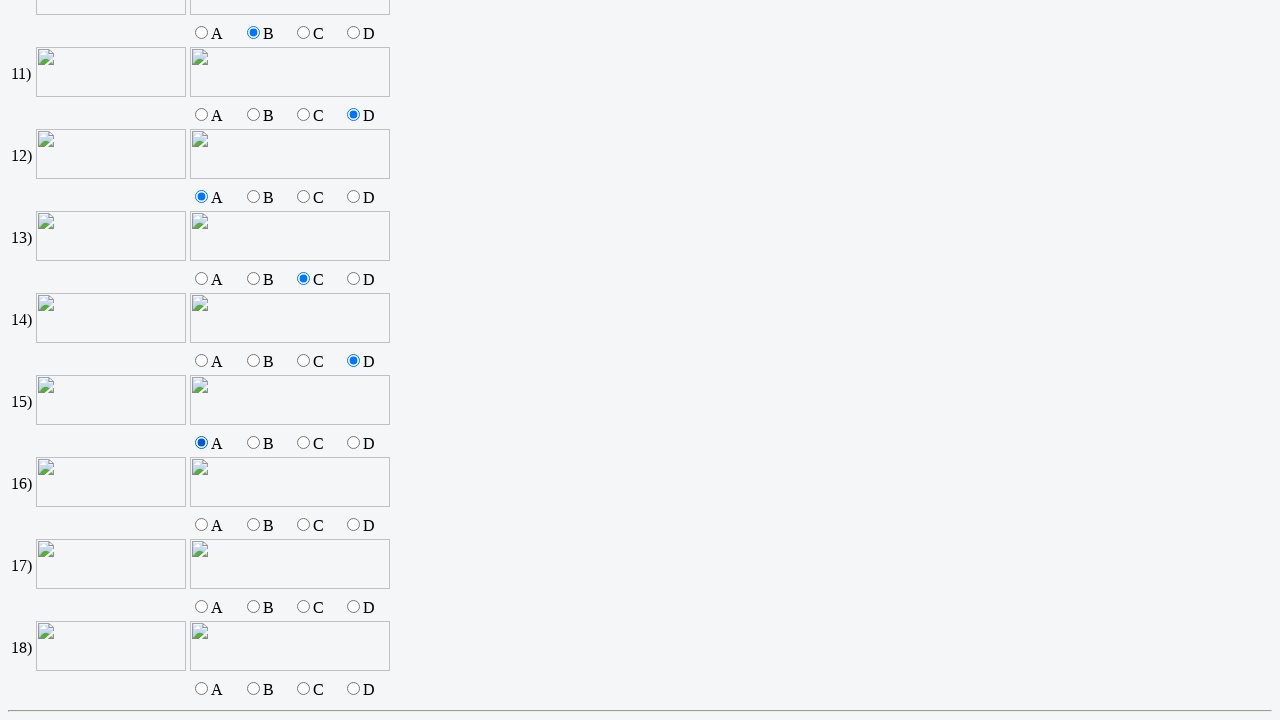

Selected multiple choice answer 'b' for question 16 at (253, 525) on input[name='q16'][value='b']
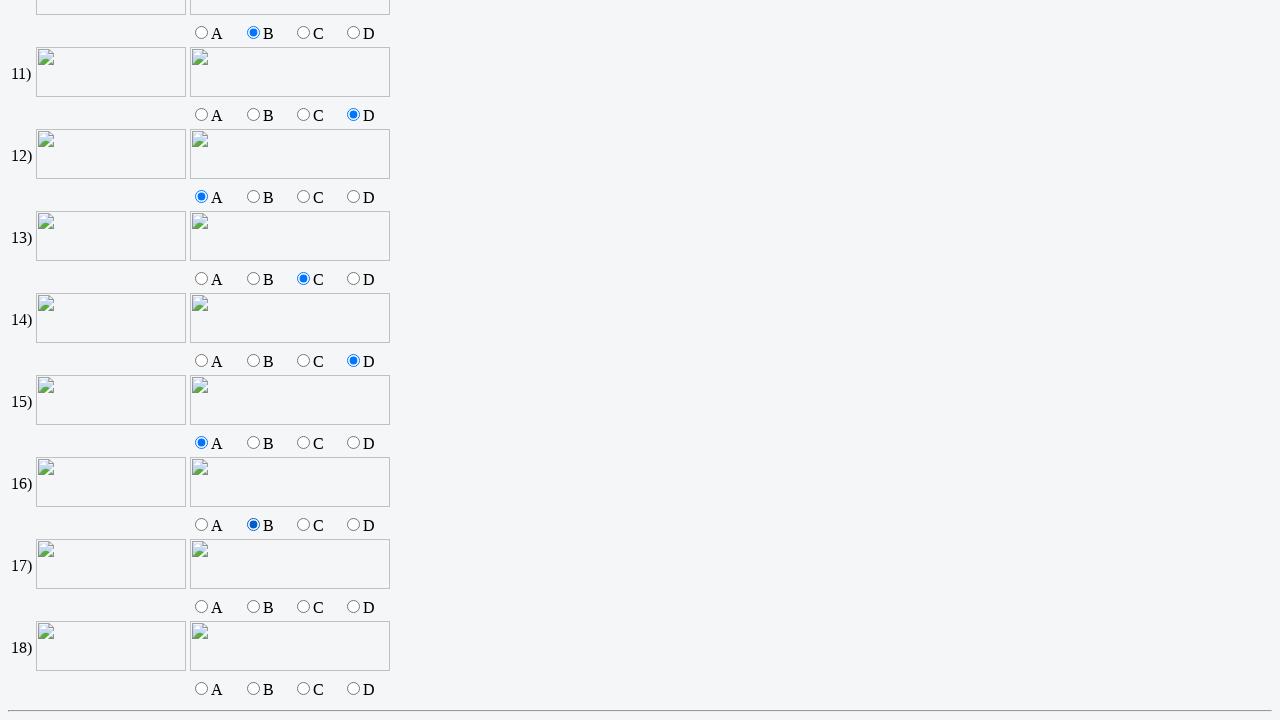

Selected multiple choice answer 'c' for question 17 at (303, 607) on input[name='q17'][value='c']
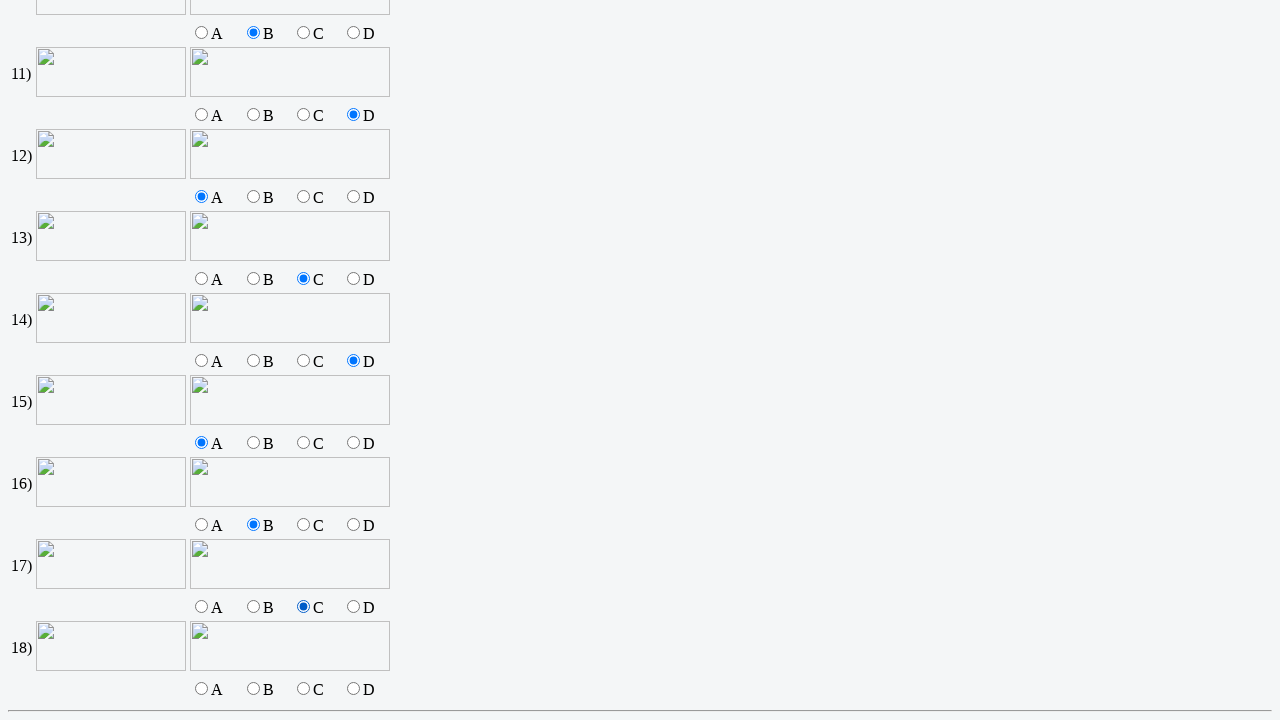

Selected multiple choice answer 'd' for question 18 at (354, 689) on input[name='q18'][value='d']
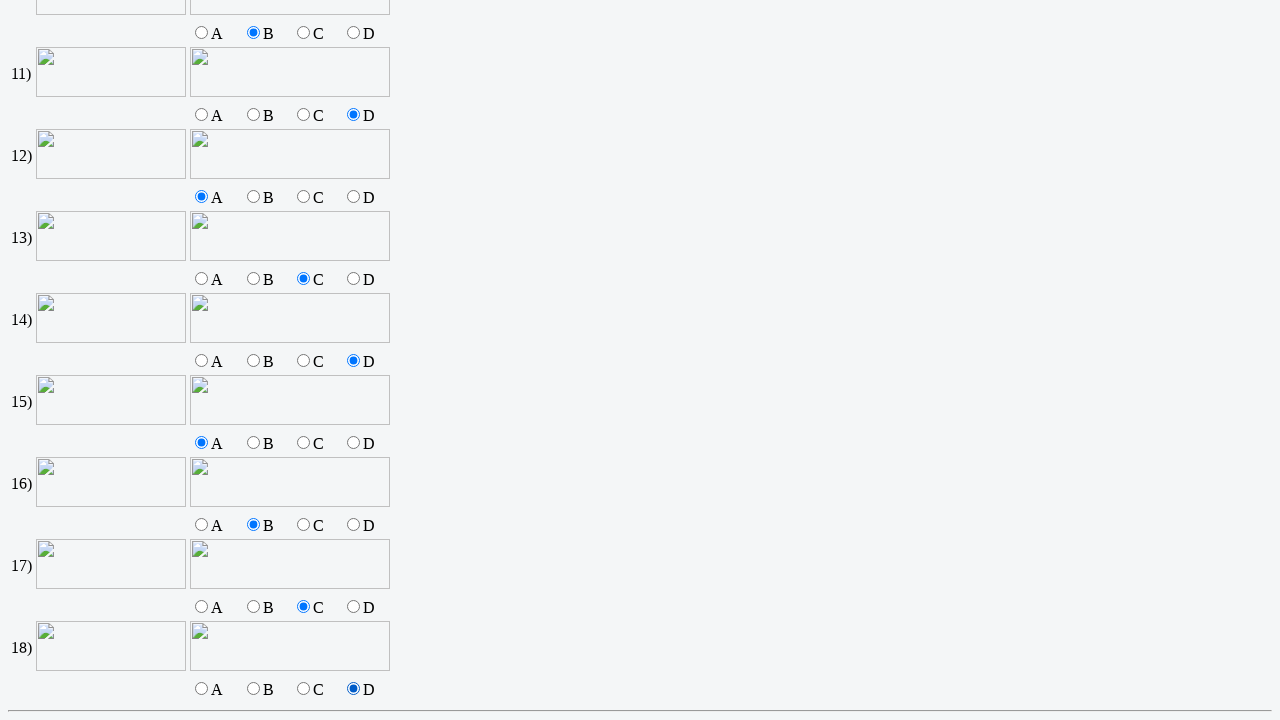

Selected multiple choice answer 'e' for question 19 at (455, 361) on input[name='q19'][value='e']
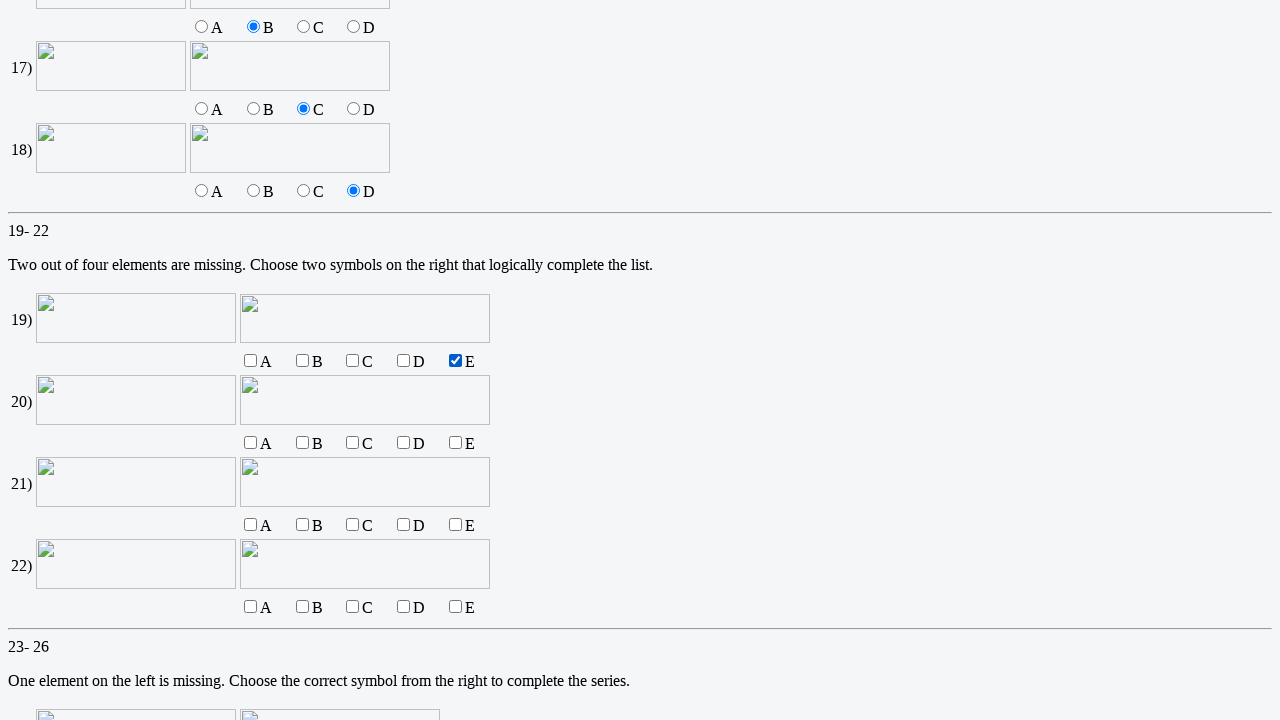

Selected multiple choice answer 'b' for question 20 at (302, 443) on input[name='q20'][value='b']
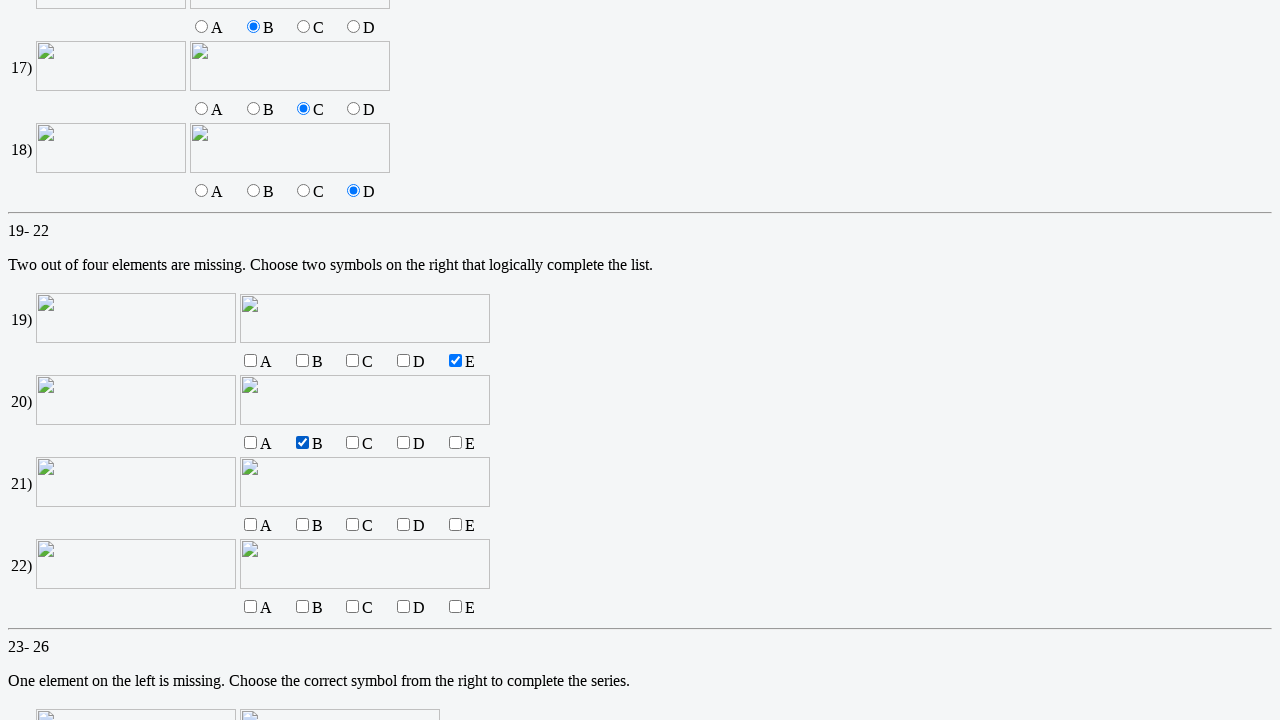

Selected multiple choice answer 'a' for question 21 at (250, 525) on input[name='q21'][value='a']
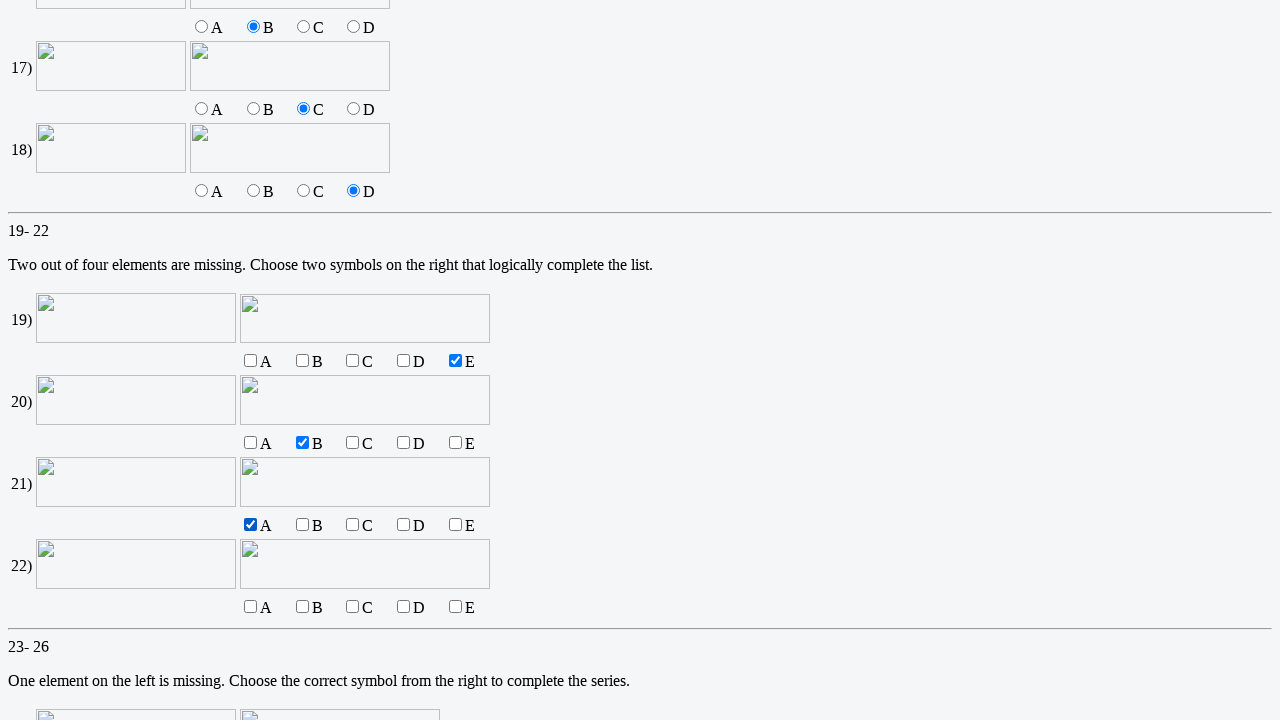

Selected multiple choice answer 'c' for question 22 at (353, 607) on input[name='q22'][value='c']
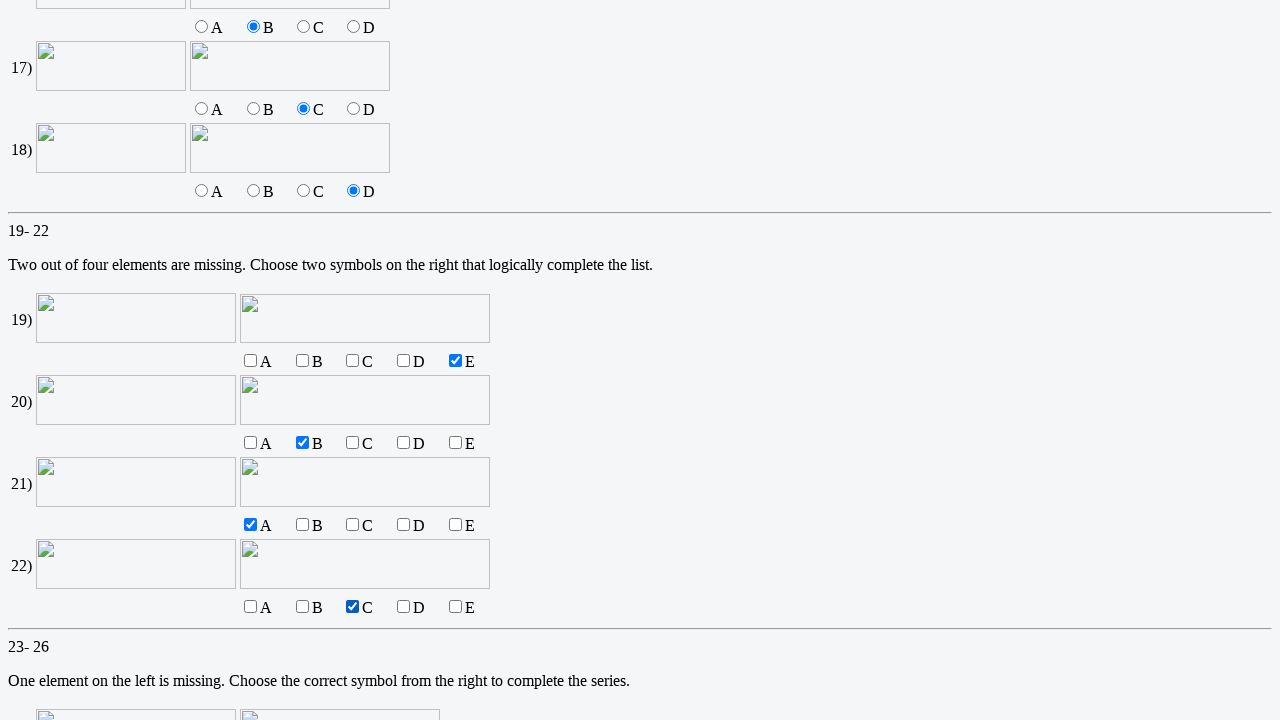

Selected multiple choice answer 'd' for question 23 at (404, 361) on input[name='q23'][value='d']
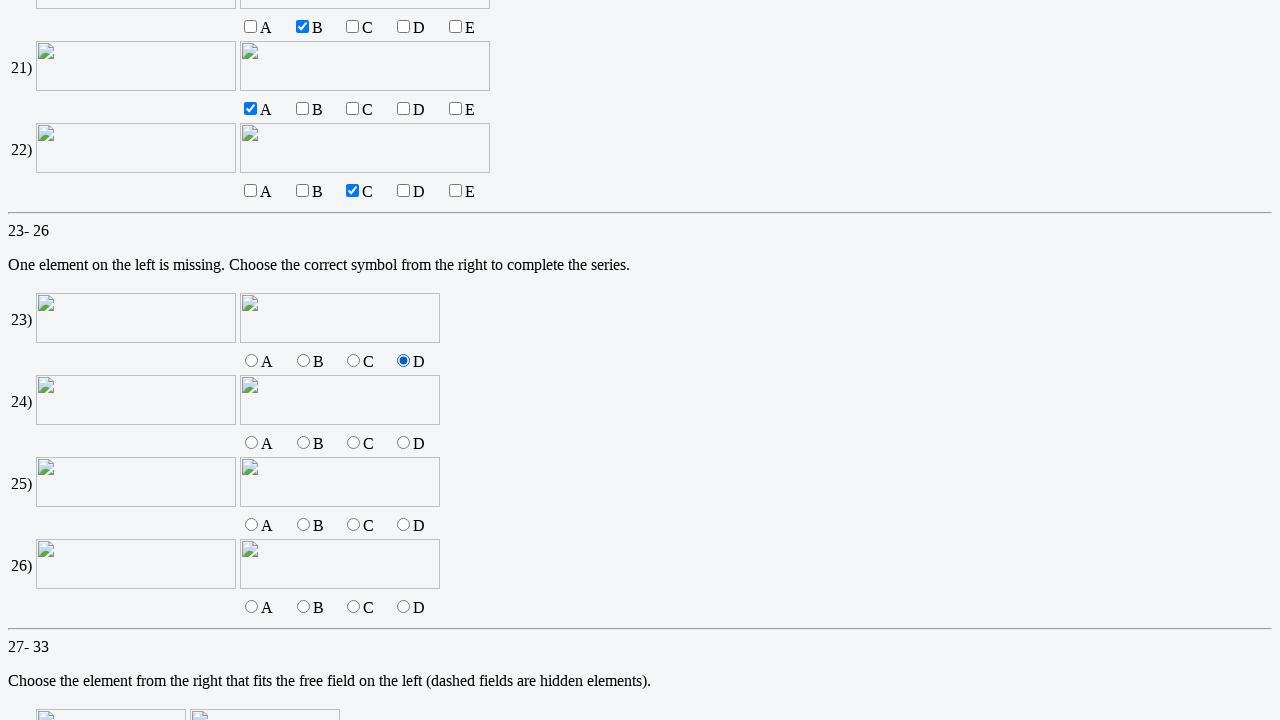

Selected multiple choice answer 'b' for question 24 at (303, 443) on input[name='q24'][value='b']
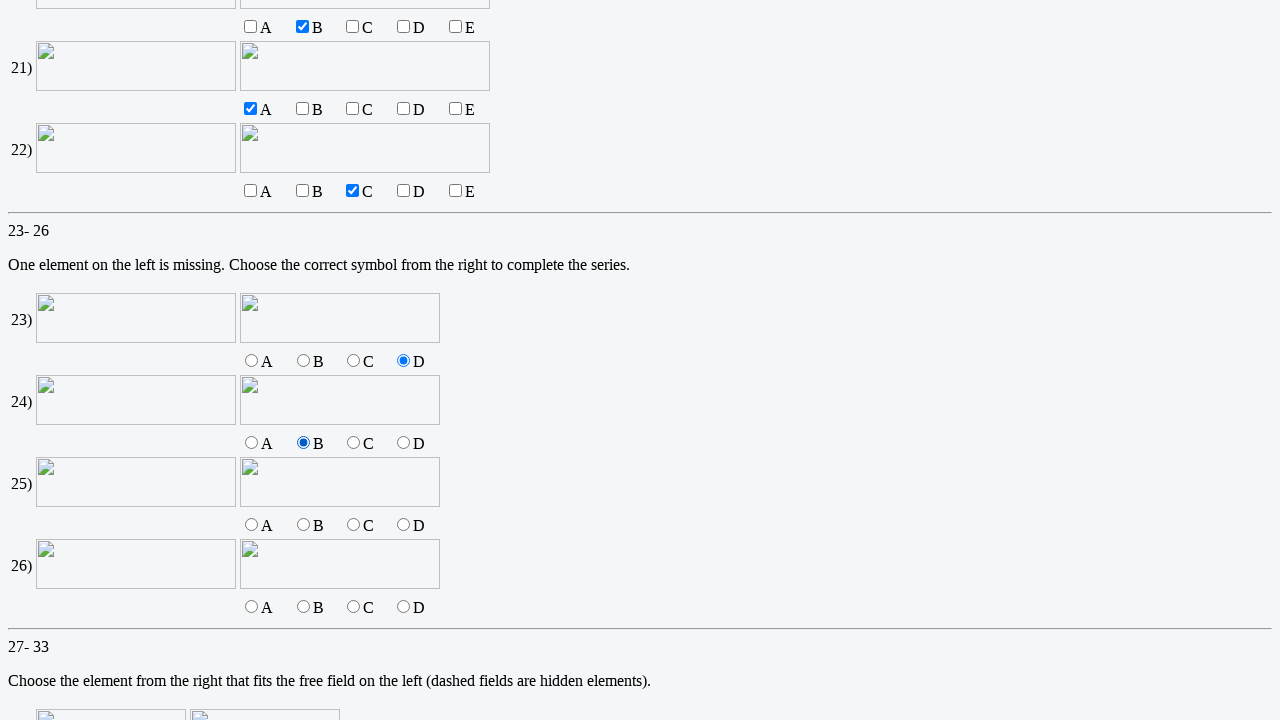

Selected multiple choice answer 'a' for question 25 at (252, 525) on input[name='q25'][value='a']
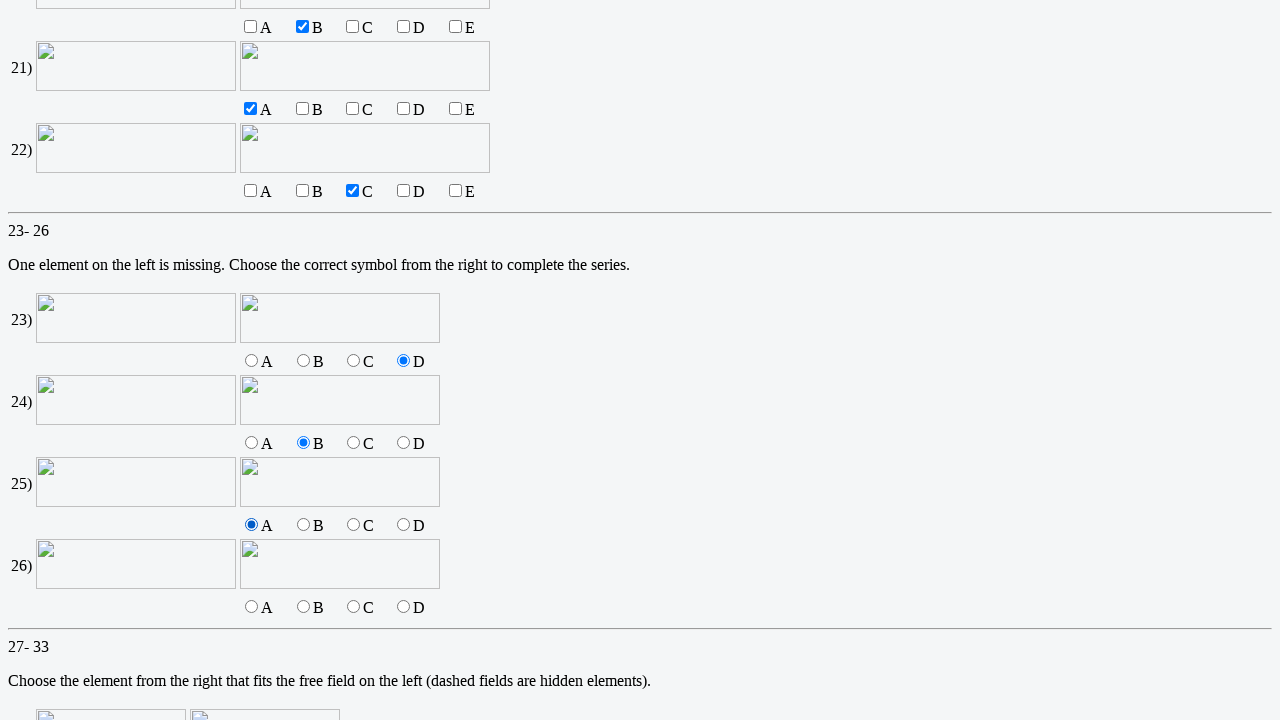

Selected multiple choice answer 'c' for question 26 at (353, 607) on input[name='q26'][value='c']
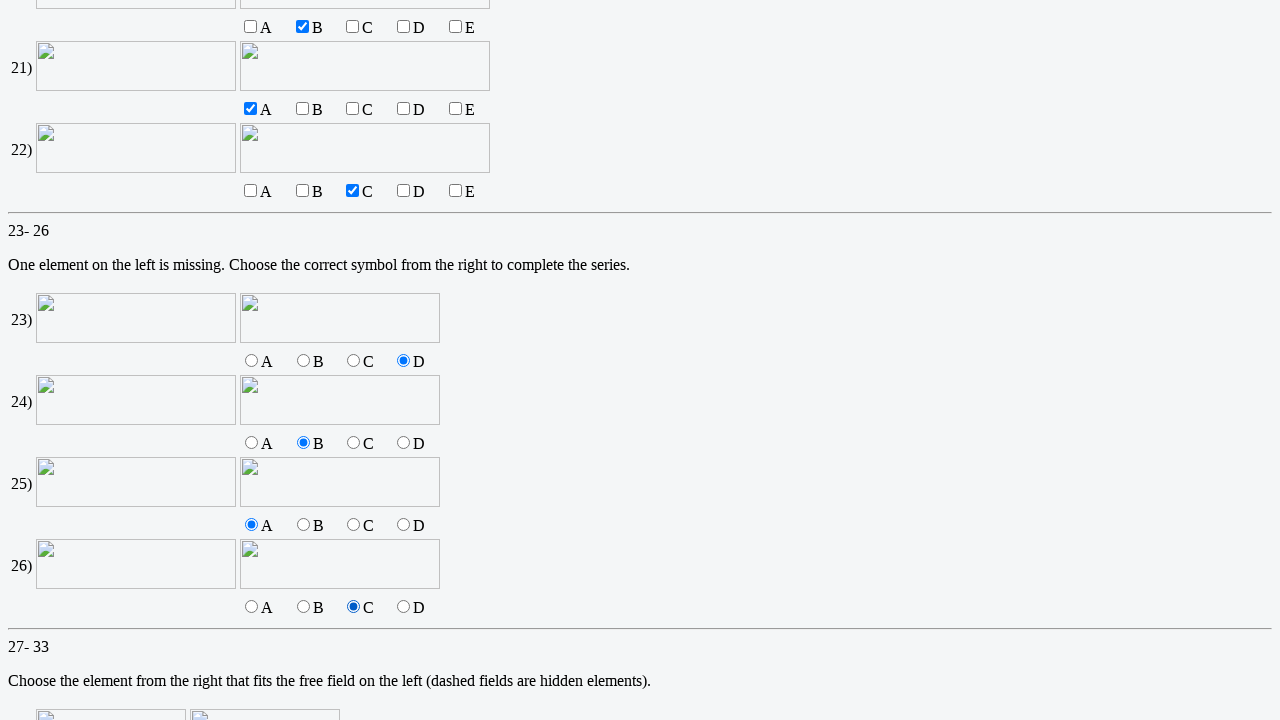

Selected multiple choice answer 'd' for question 27 at (316, 361) on input[name='q27'][value='d']
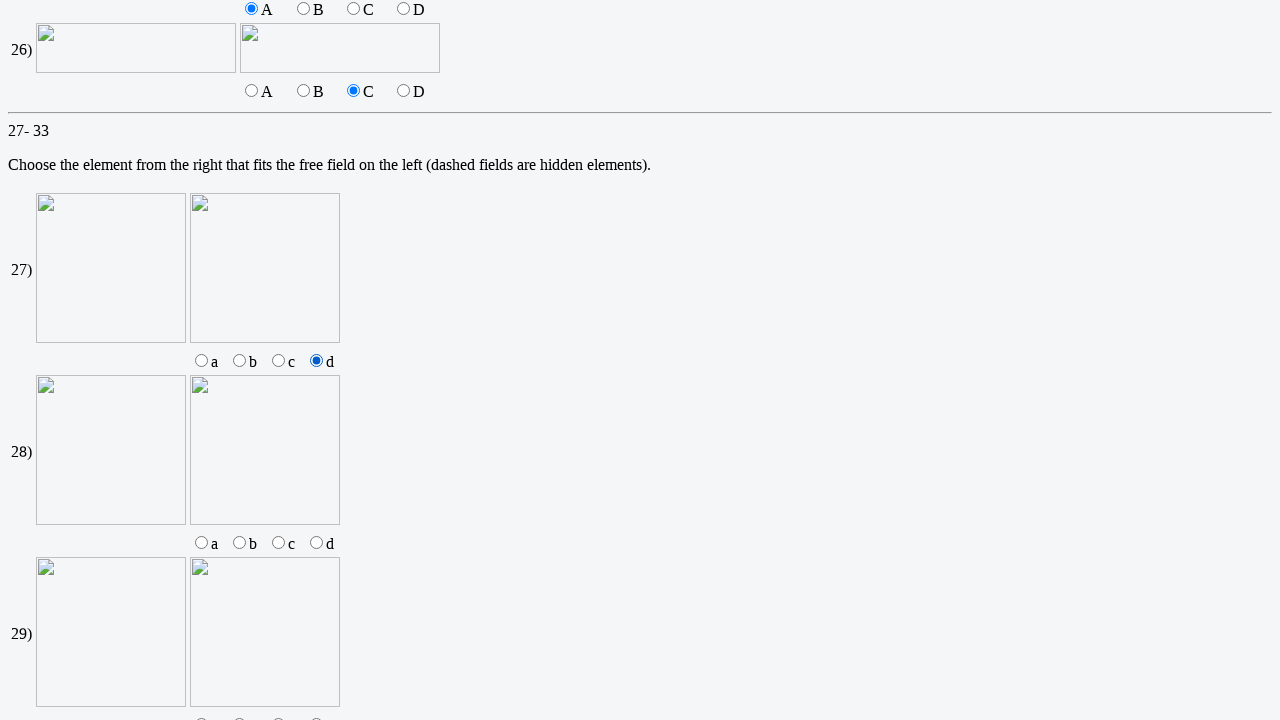

Selected multiple choice answer 'b' for question 28 at (239, 543) on input[name='q28'][value='b']
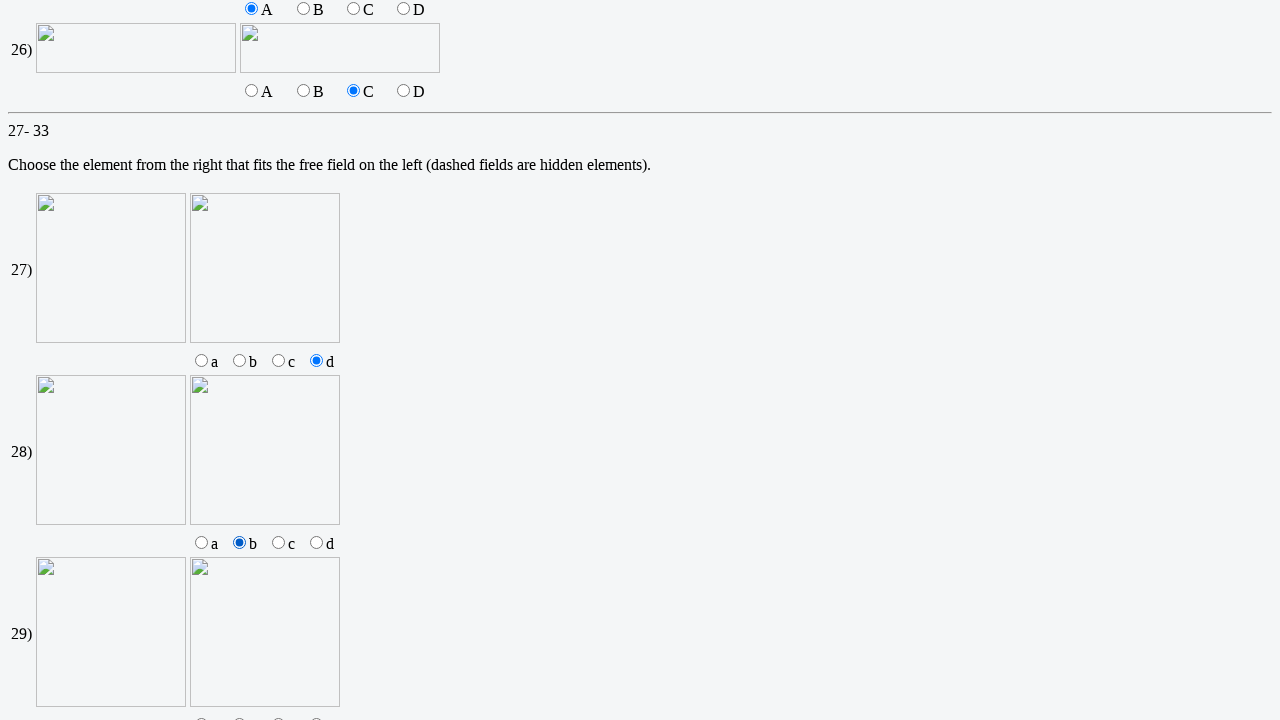

Selected multiple choice answer 'a' for question 29 at (202, 714) on input[name='q29'][value='a']
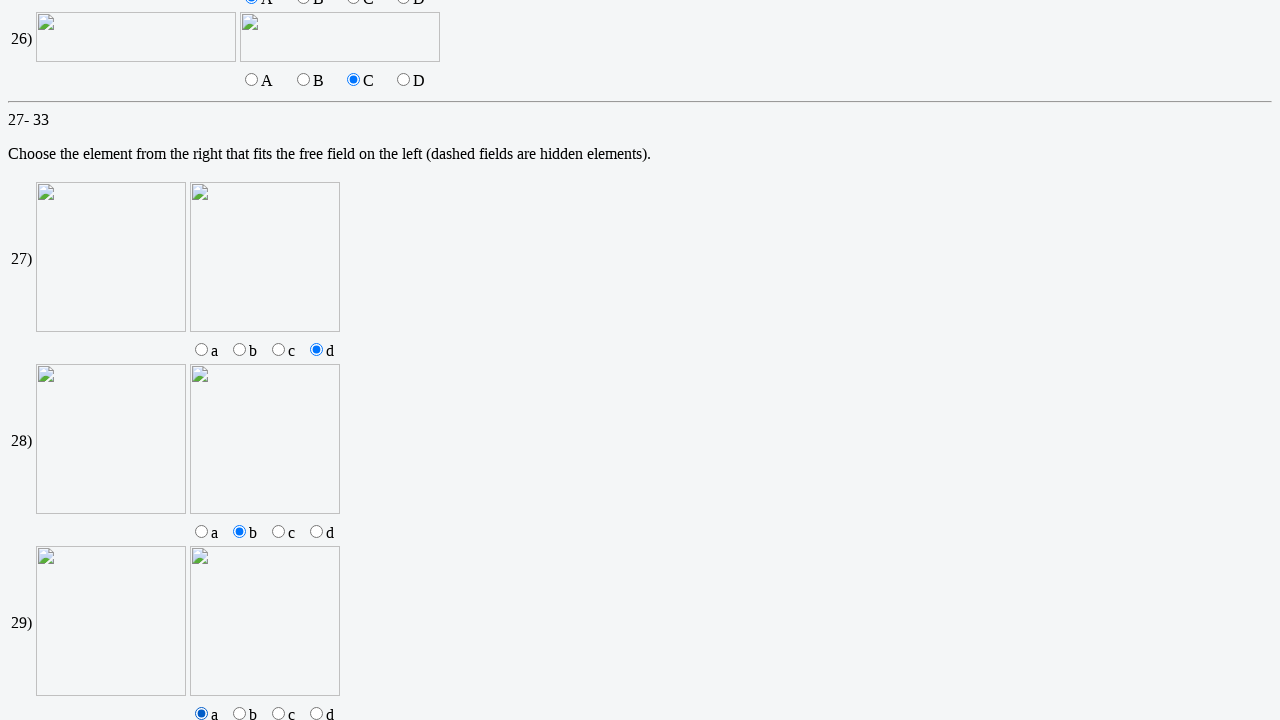

Selected multiple choice answer 'c' for question 30 at (278, 361) on input[name='q30'][value='c']
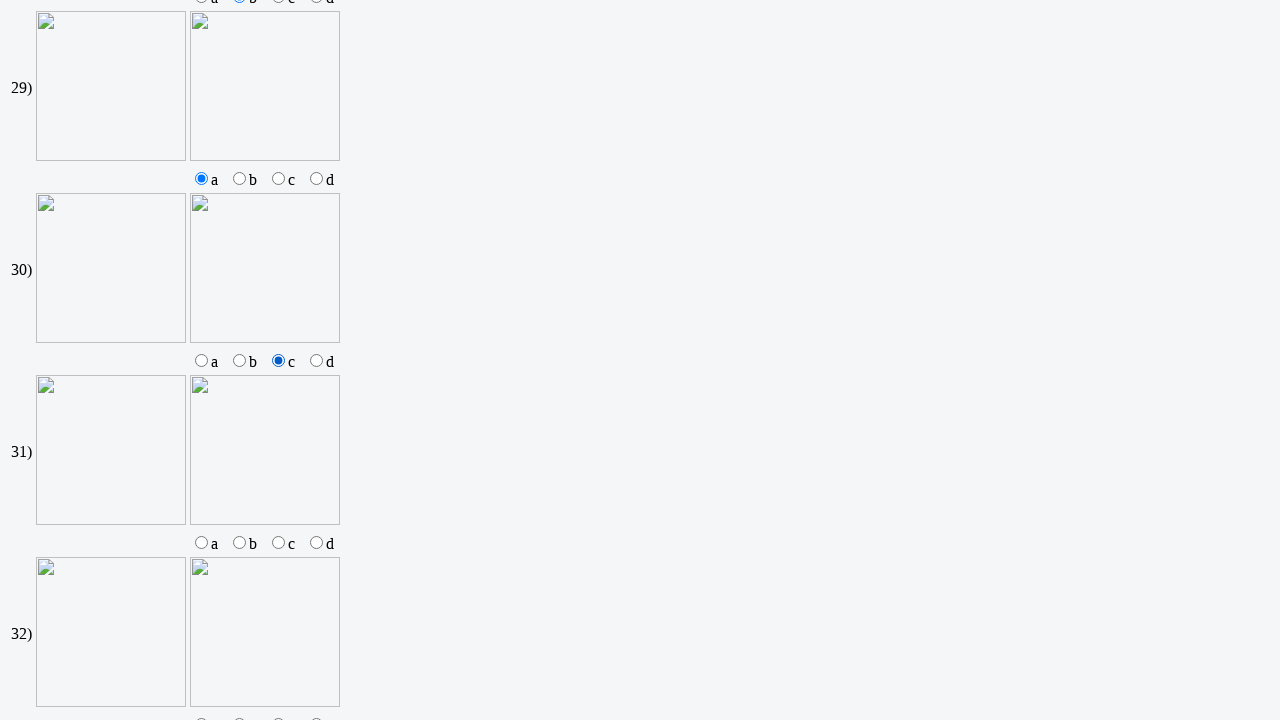

Selected multiple choice answer 'd' for question 31 at (316, 543) on input[name='q31'][value='d']
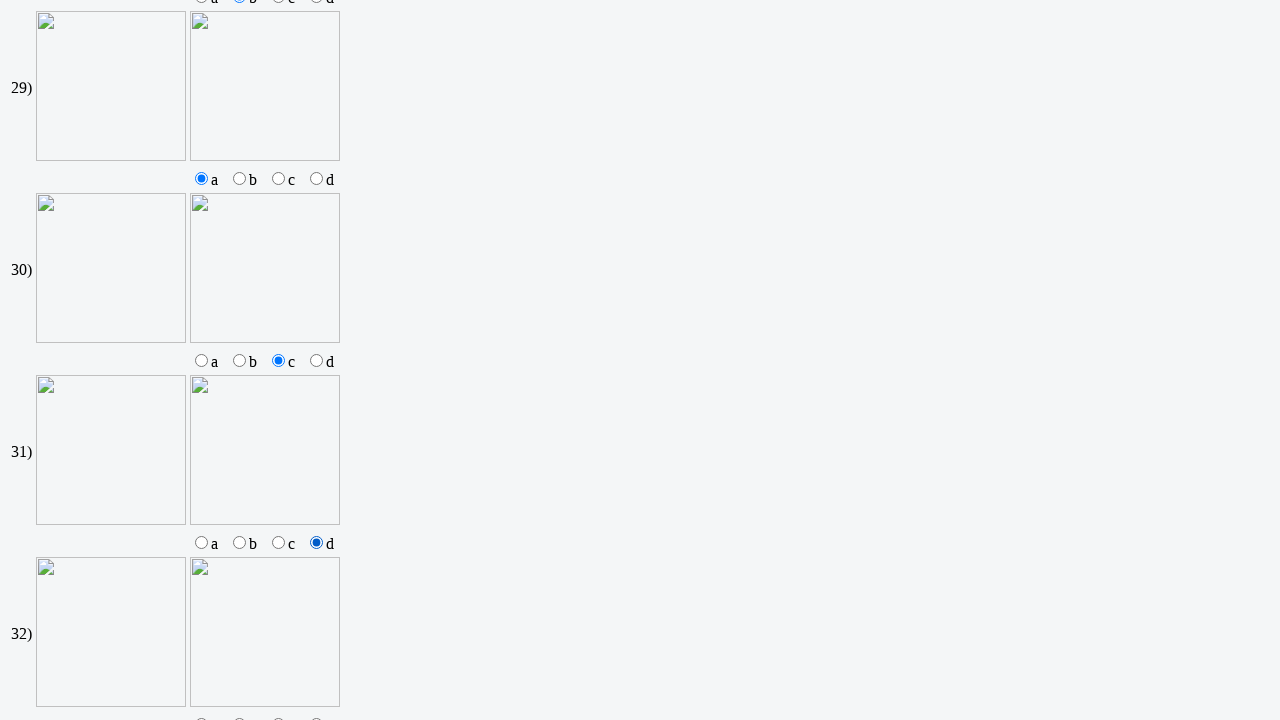

Selected multiple choice answer 'b' for question 32 at (239, 714) on input[name='q32'][value='b']
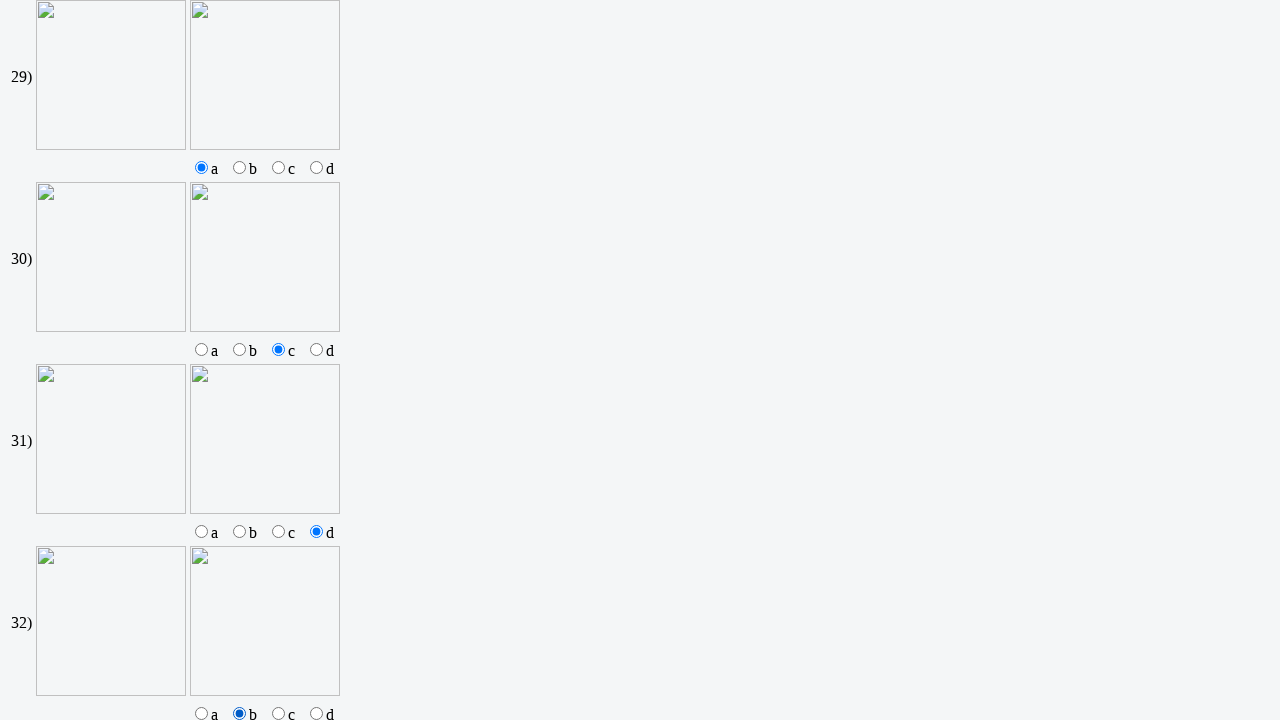

Selected multiple choice answer 'a' for question 33 at (202, 361) on input[name='q33'][value='a']
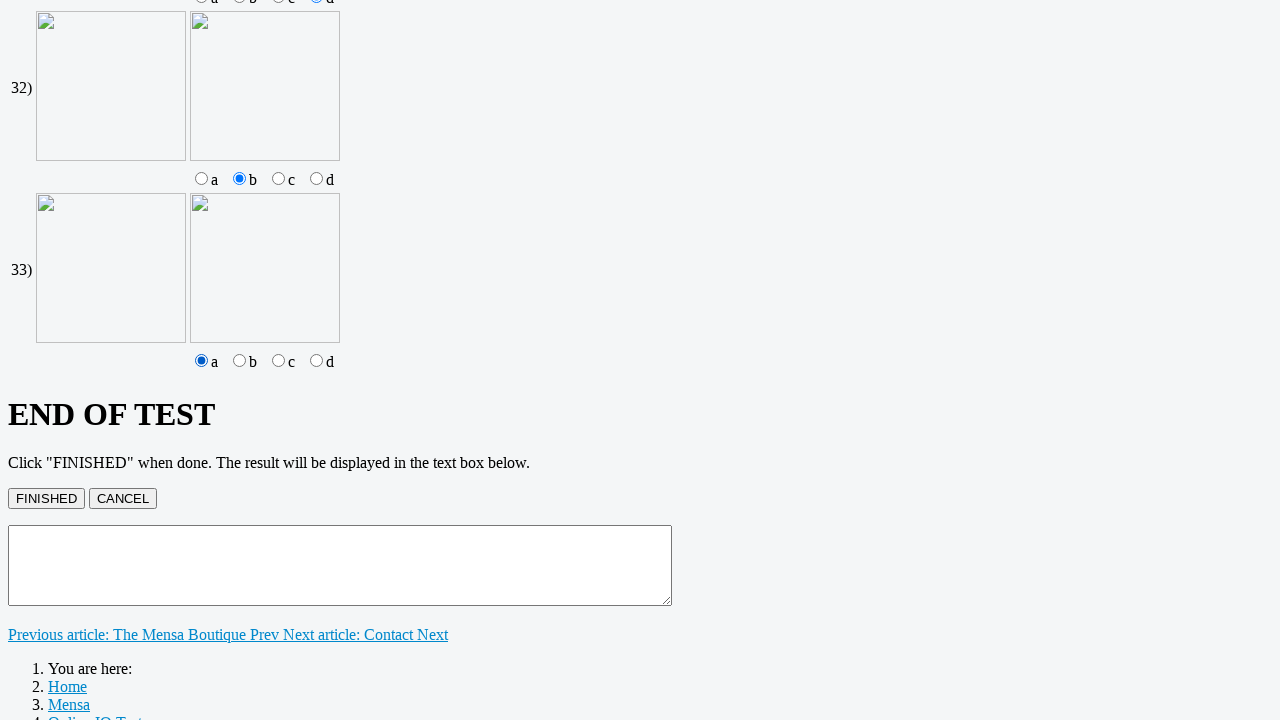

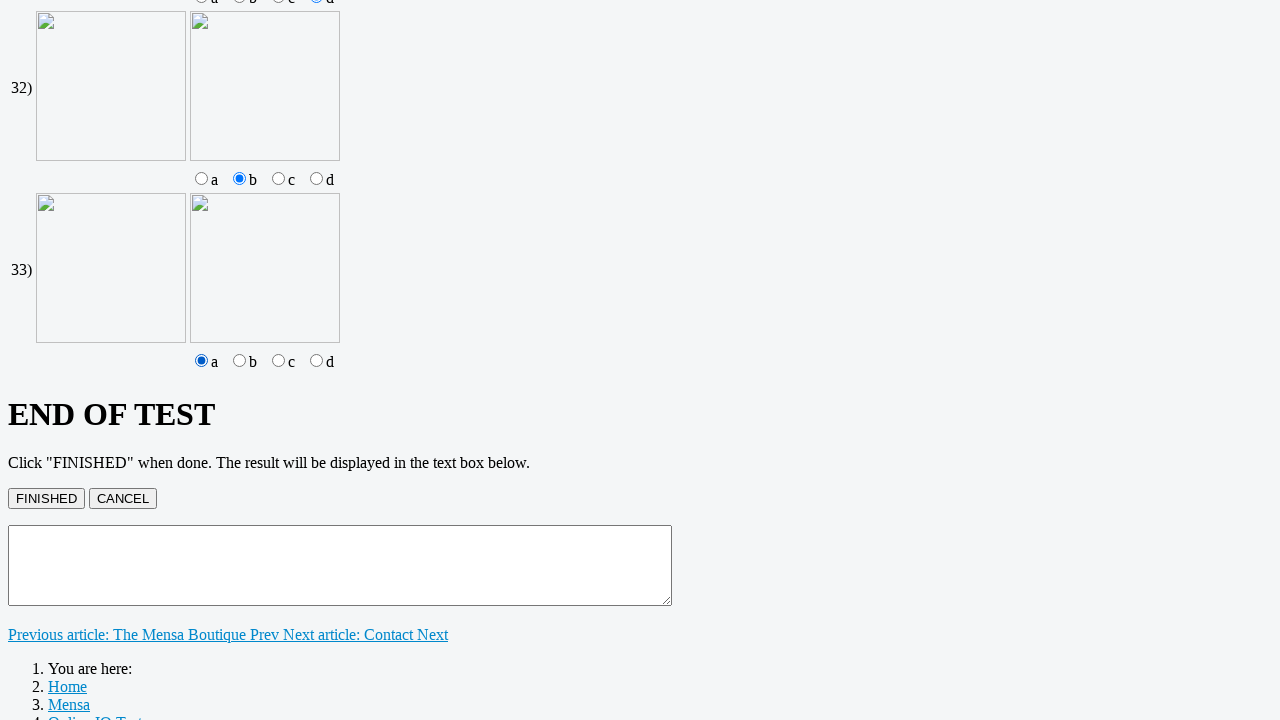